Tests checkbox functionality by checking a checkbox, verifying its selected state, then unchecking it and verifying its unselected state

Starting URL: https://rahulshettyacademy.com/AutomationPractice/

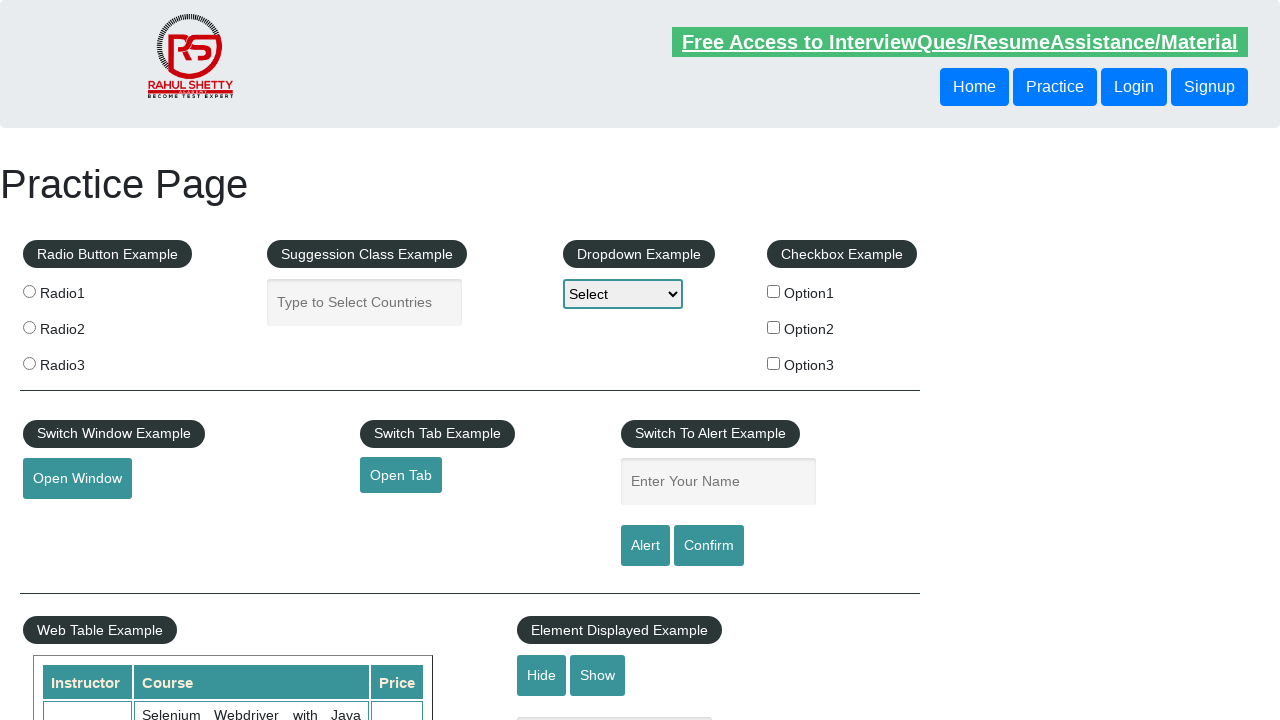

Clicked the first checkbox to check it at (774, 291) on (//input[@type='checkbox'])[1]
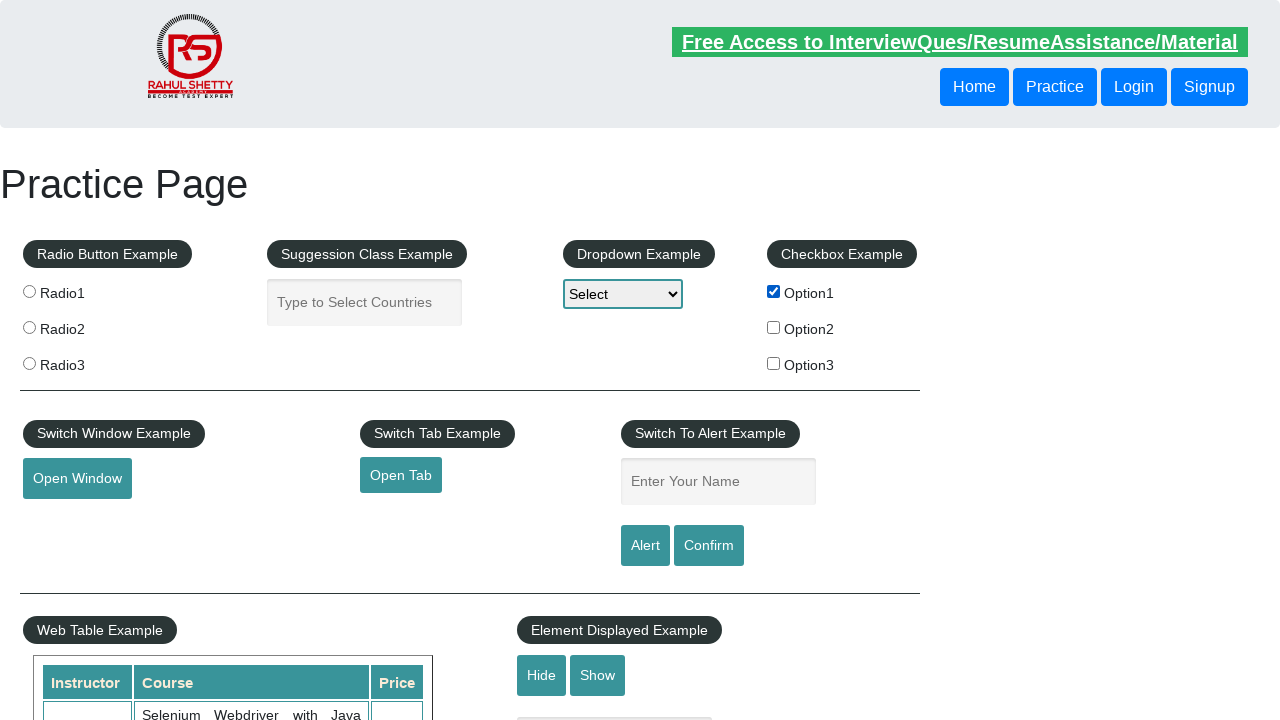

Located the first checkbox element
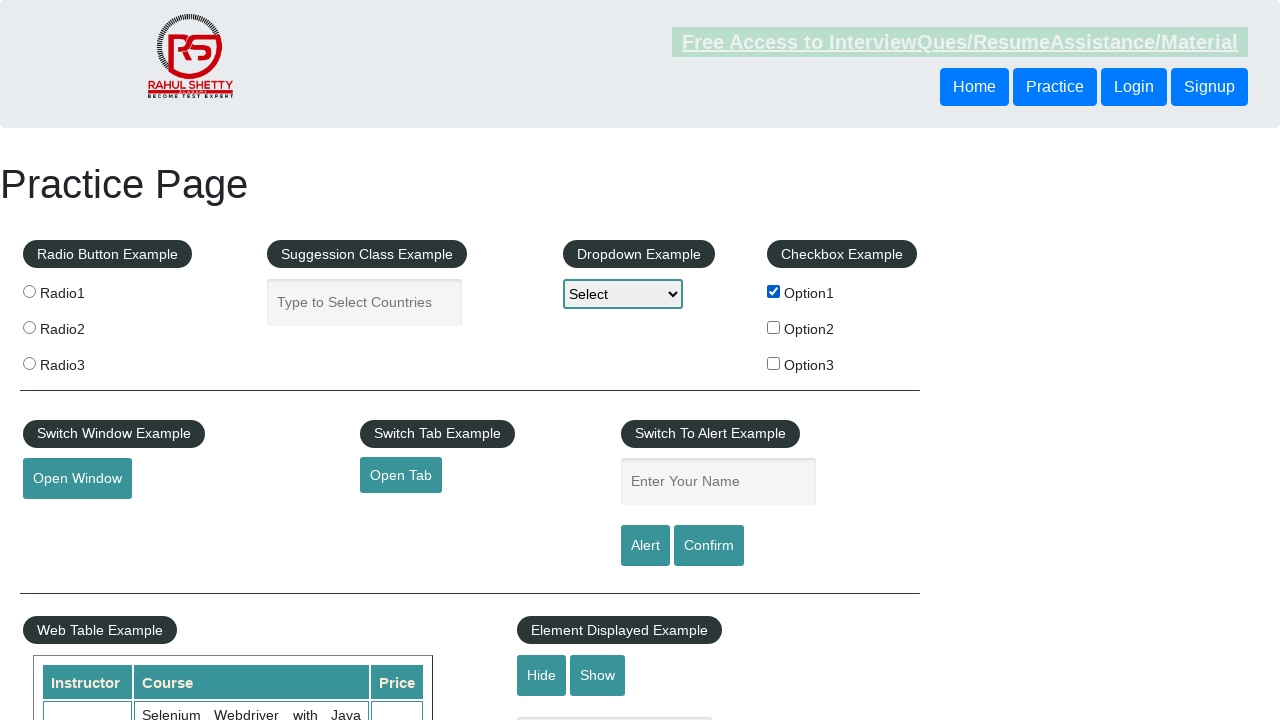

Verified that the checkbox is in checked state
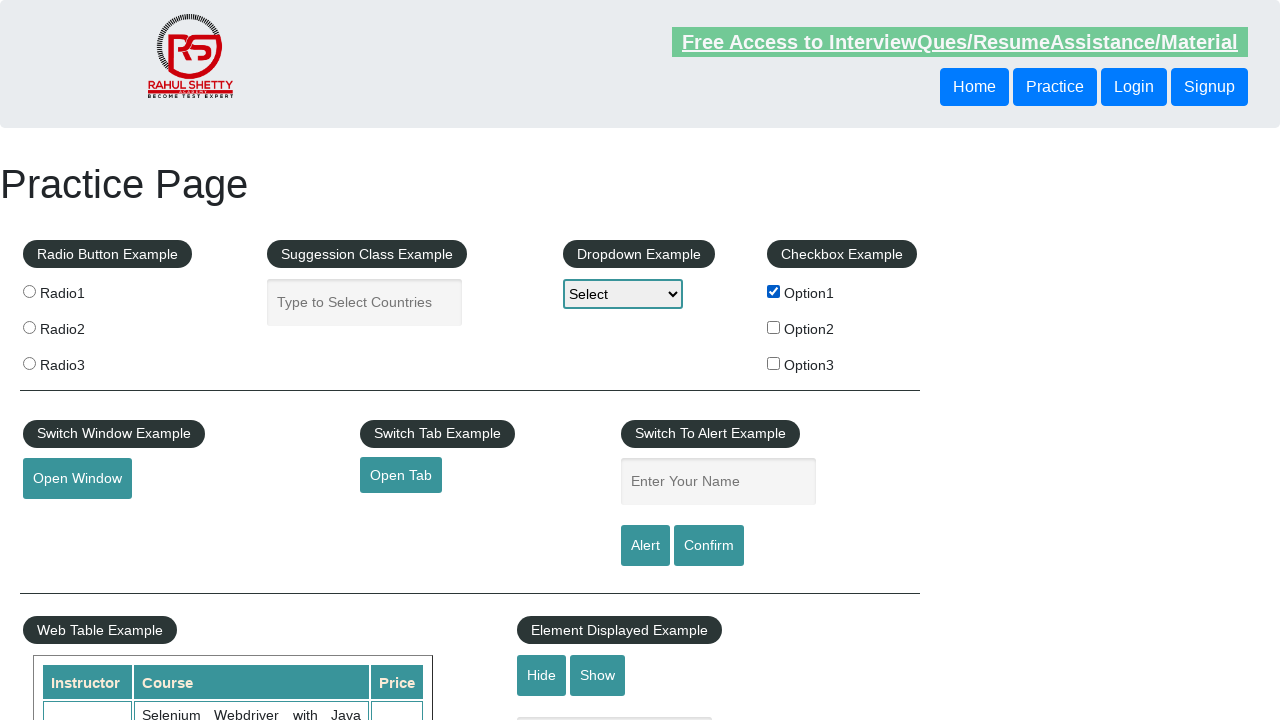

Clicked the first checkbox to uncheck it at (774, 291) on (//input[@type='checkbox'])[1]
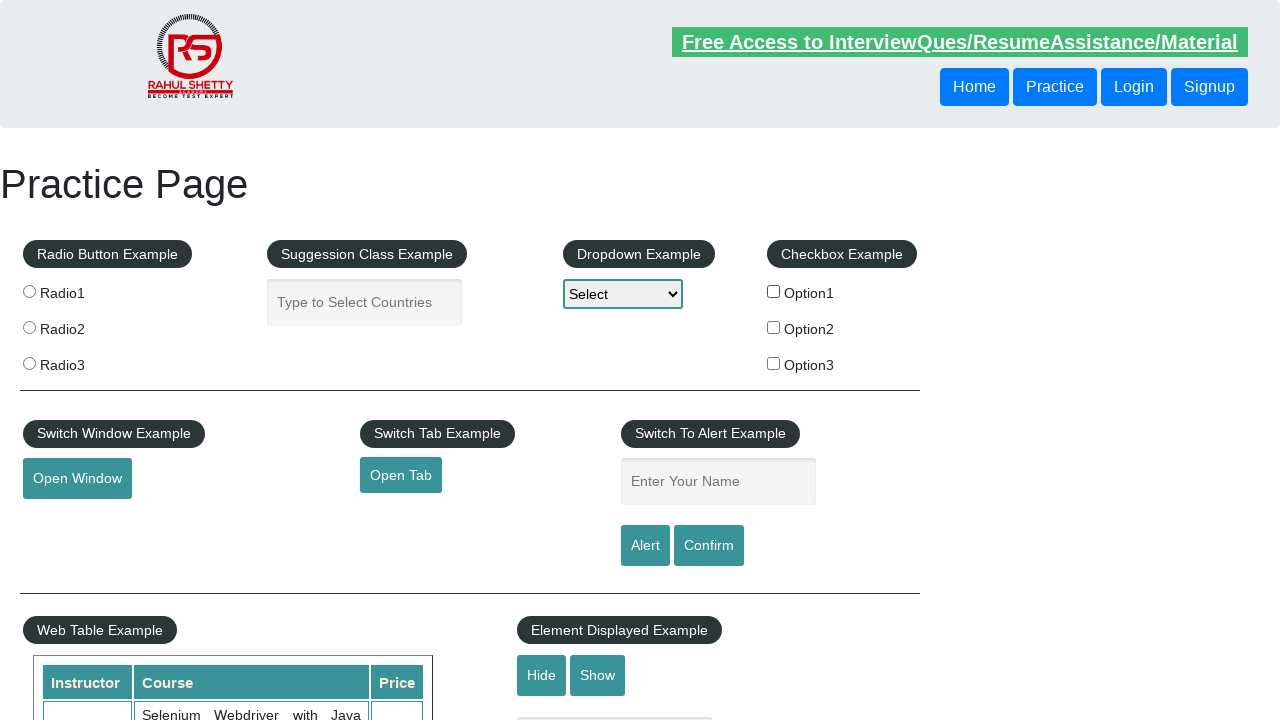

Verified that the checkbox is in unchecked state
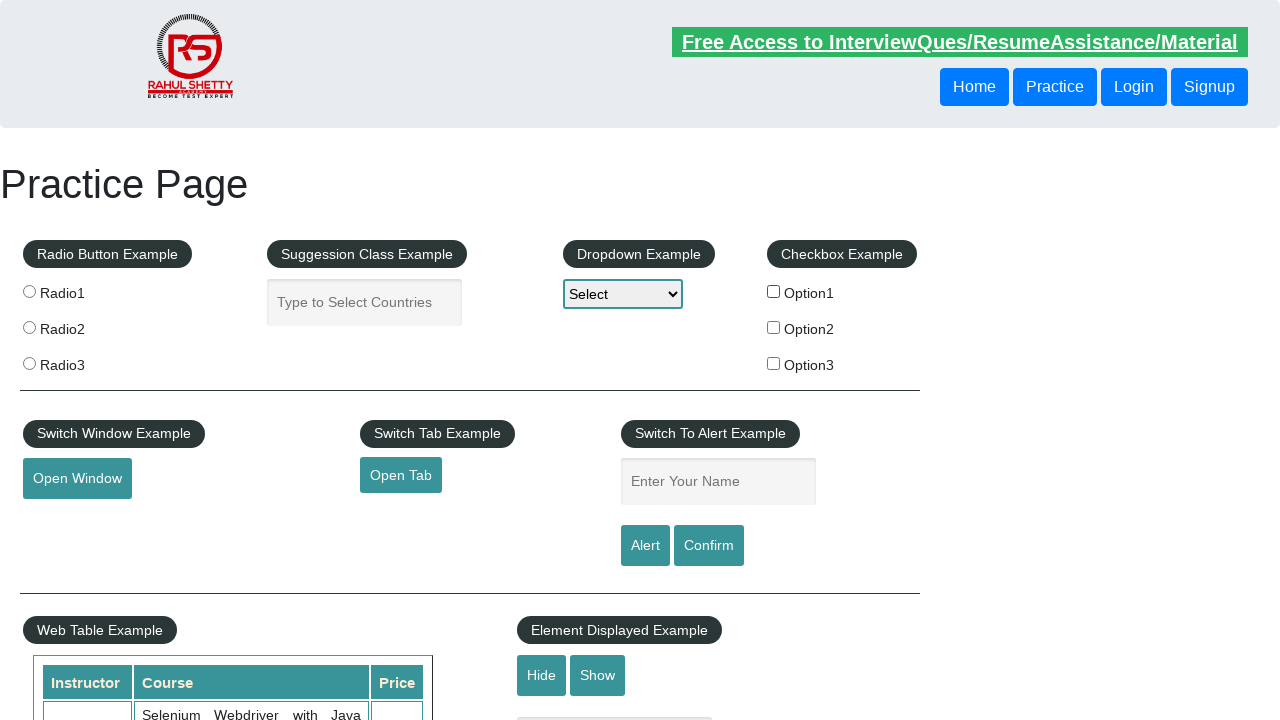

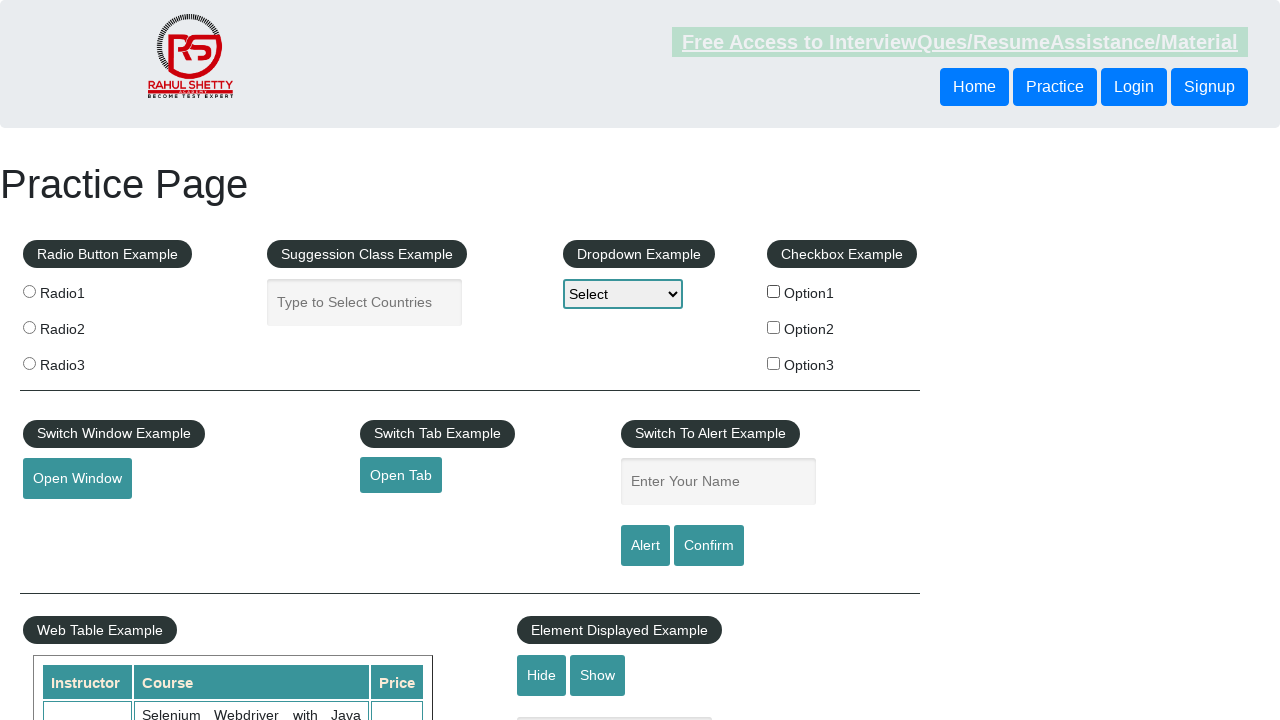